Tests an e-commerce site by adding specific items to cart, proceeding to checkout, and applying a promo code

Starting URL: https://rahulshettyacademy.com/seleniumPractise/#/

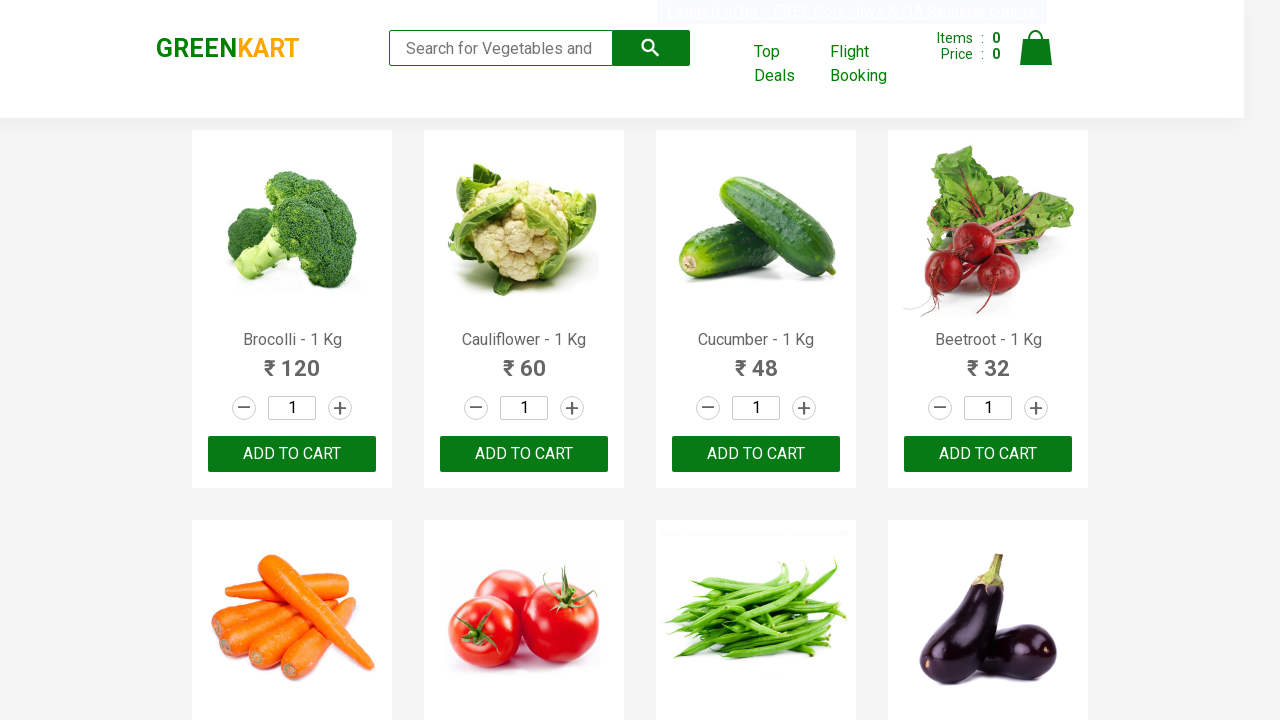

Waited for products to load on e-commerce site
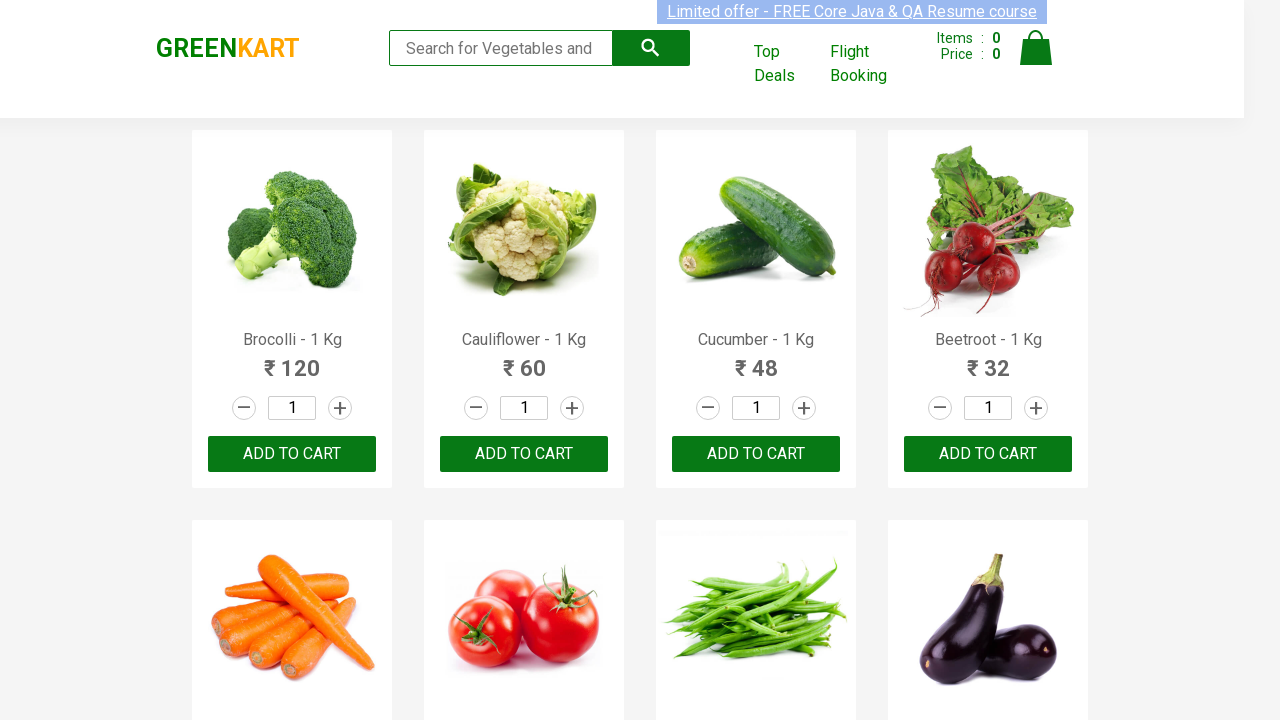

Retrieved all product elements from the page
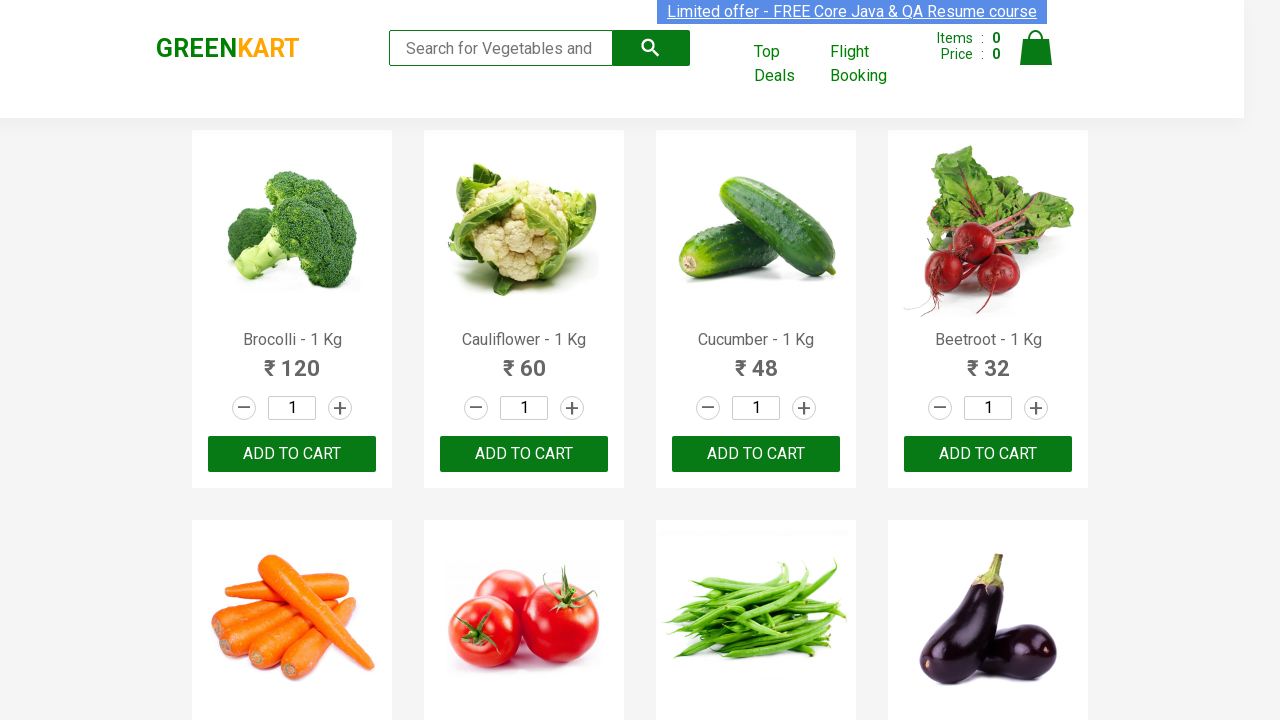

Added Brocolli to cart at (292, 454) on xpath=//div[@class='product-action']/button >> nth=0
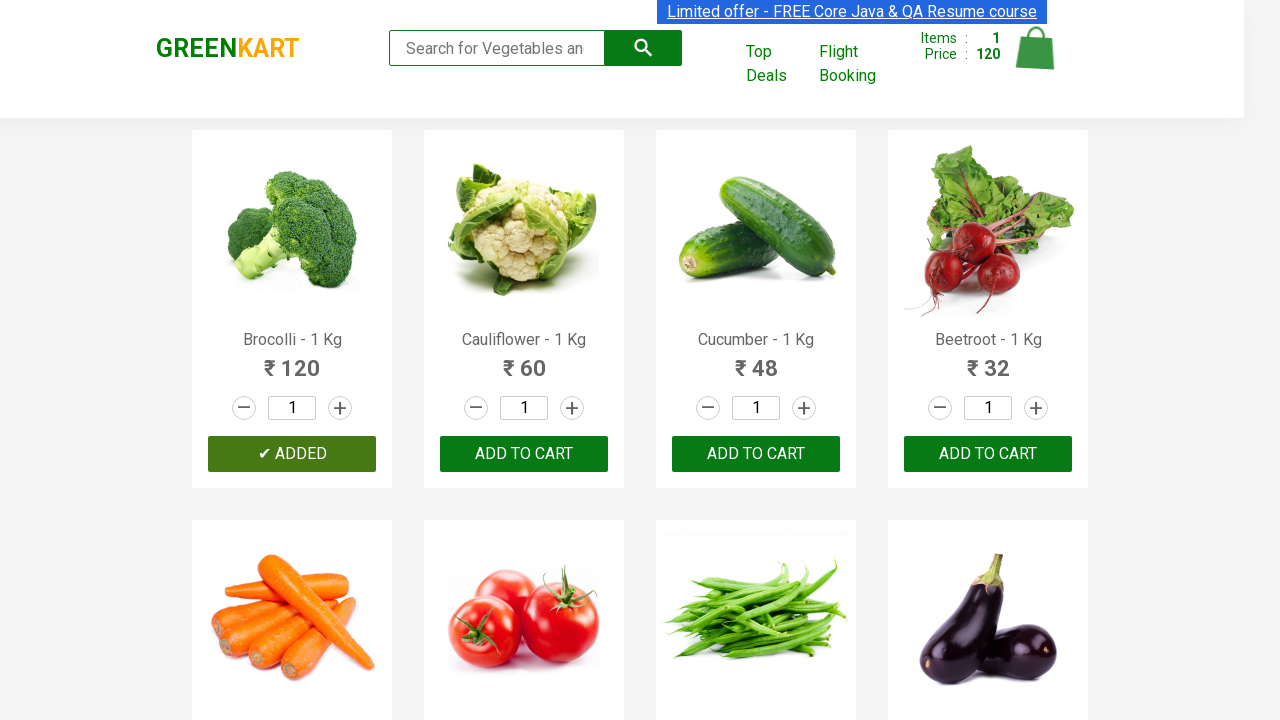

Added Cucumber to cart at (756, 454) on xpath=//div[@class='product-action']/button >> nth=2
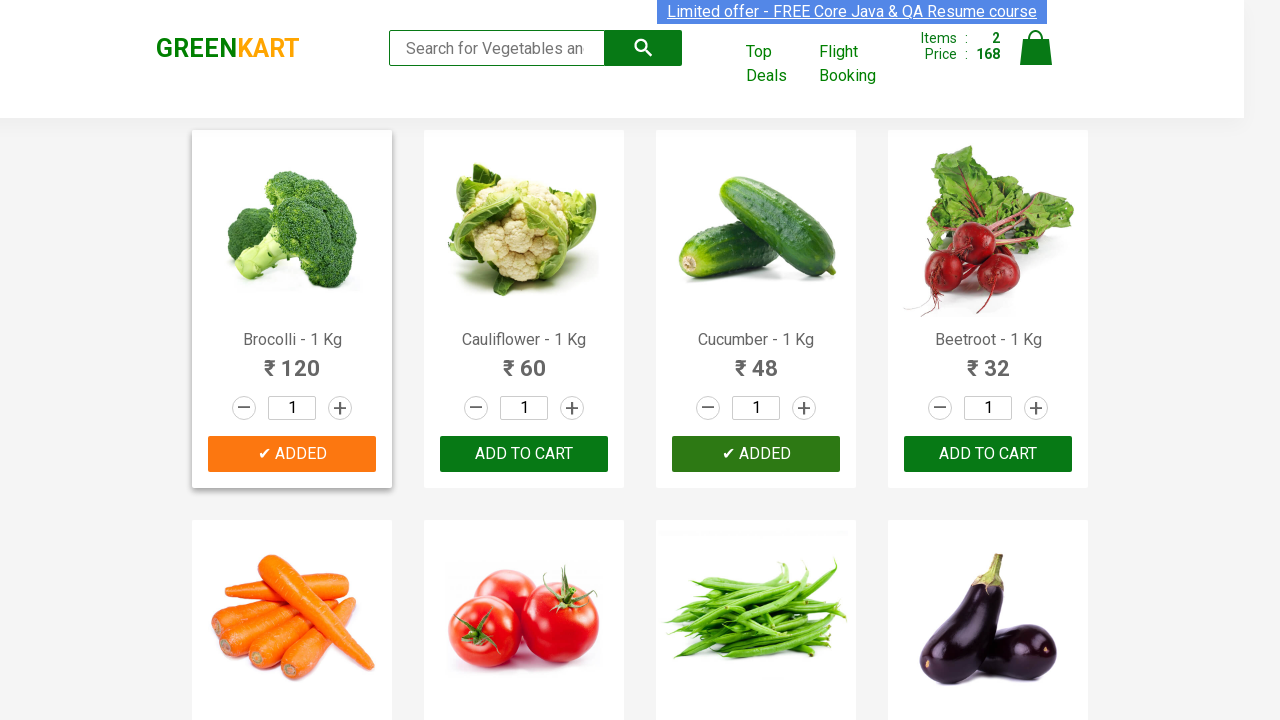

Added Beetroot to cart at (988, 454) on xpath=//div[@class='product-action']/button >> nth=3
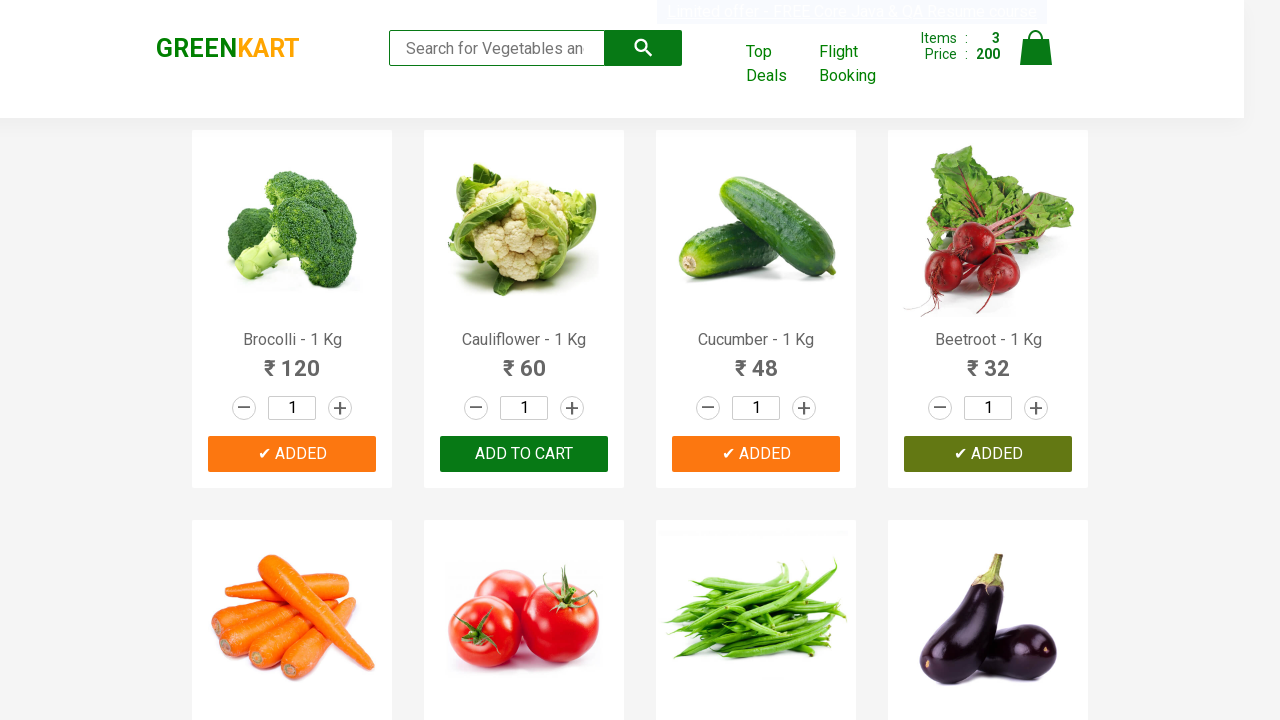

Clicked on cart icon to view shopping cart at (1036, 48) on img[alt='Cart']
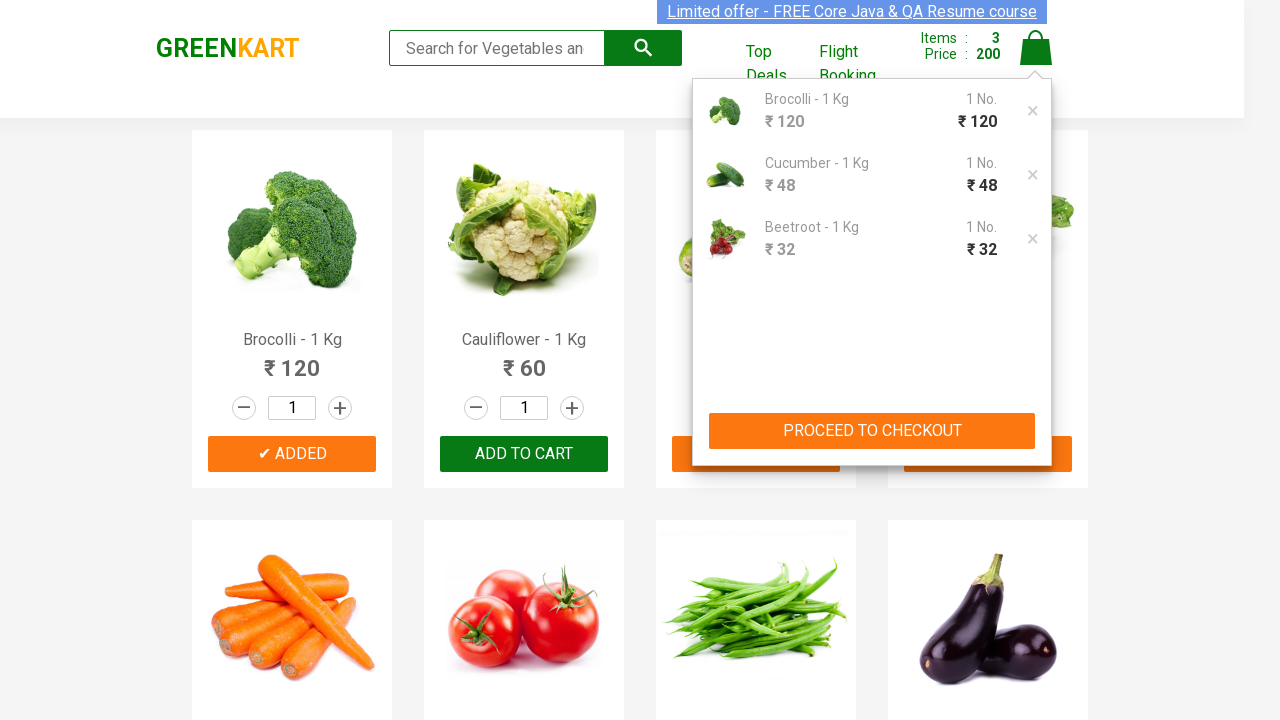

Clicked PROCEED TO CHECKOUT button at (872, 431) on xpath=//button[contains(text(), 'PROCEED TO CHECKOUT')]
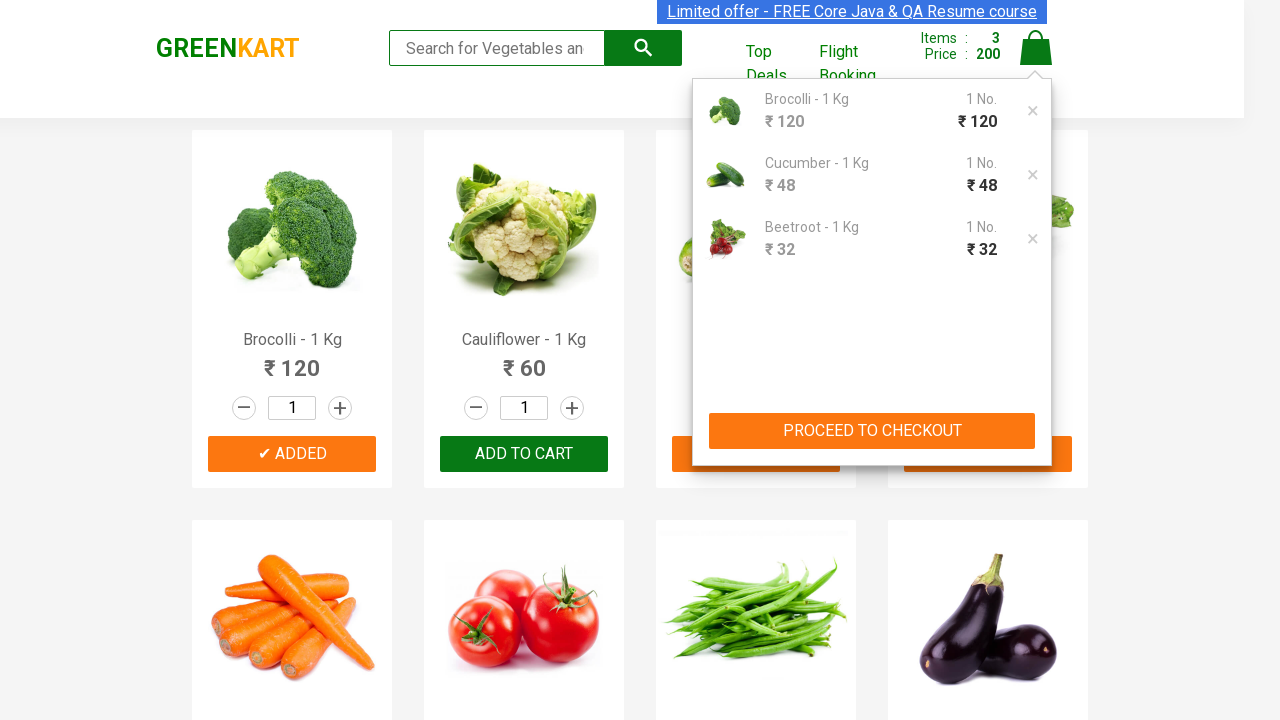

Waited for promo code field to become visible
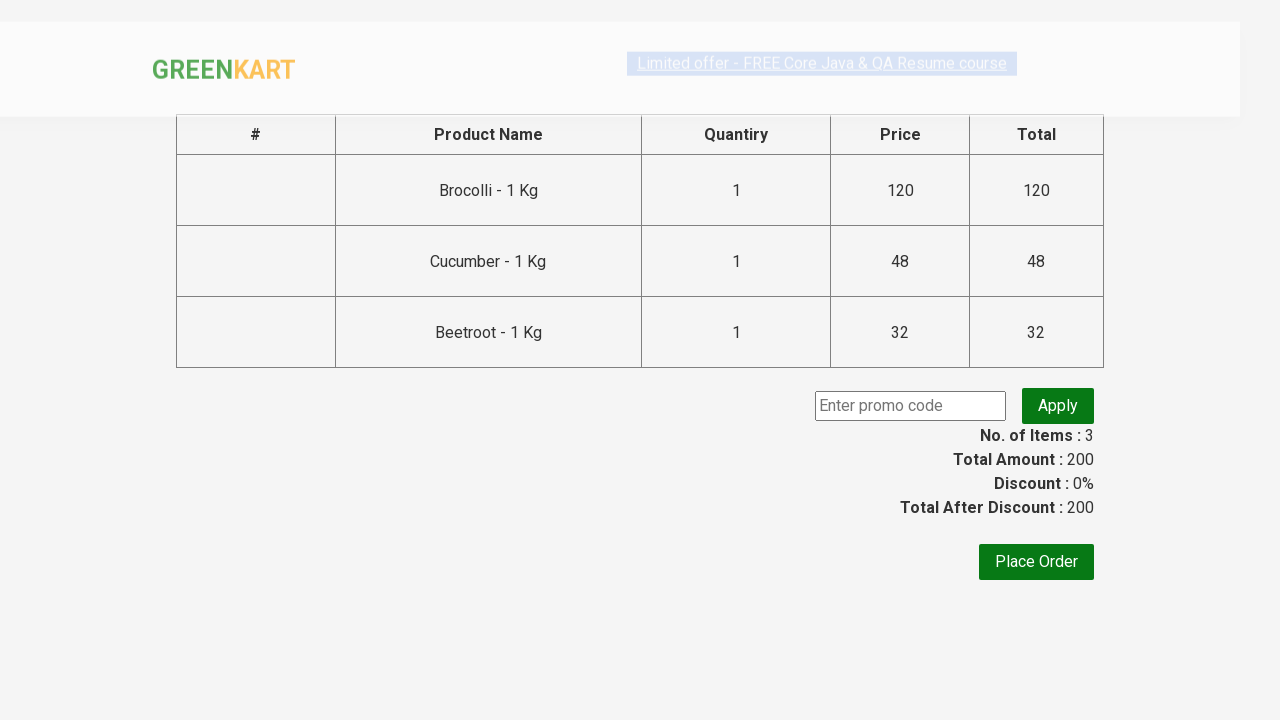

Filled promo code field with 'rahulshettyacademy' on input.promoCode
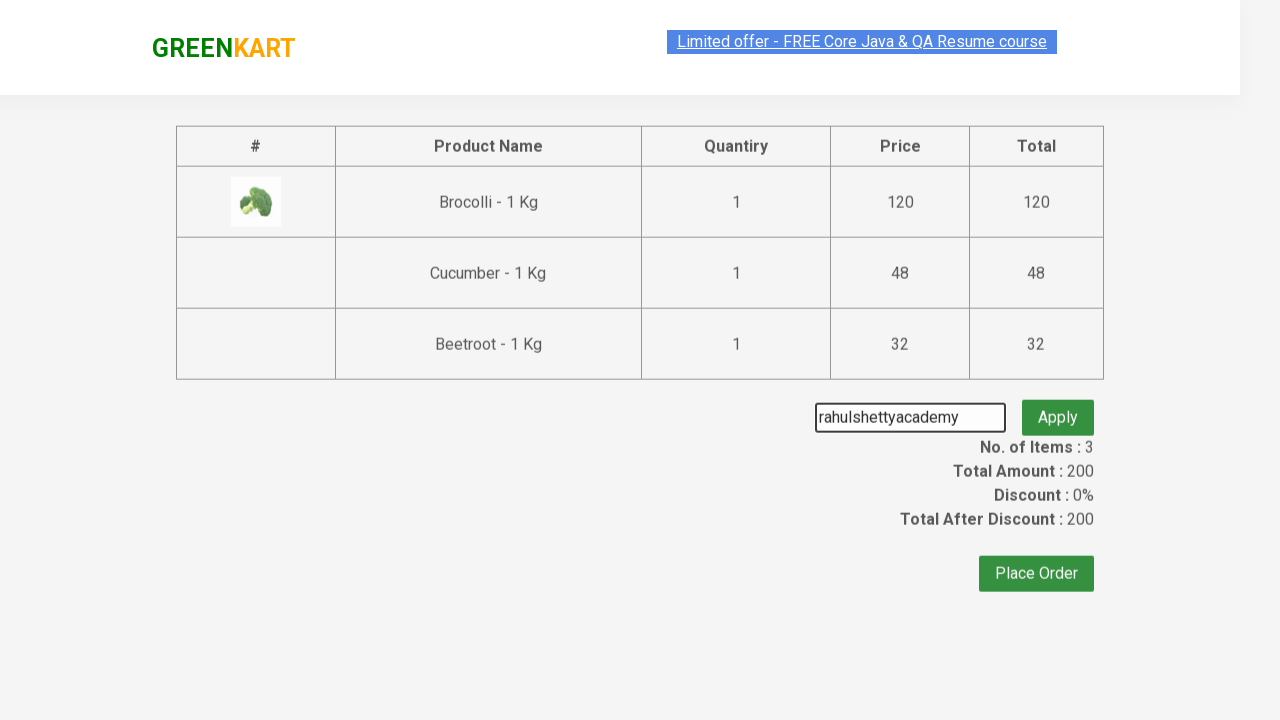

Clicked apply promo button at (1058, 406) on button.promoBtn
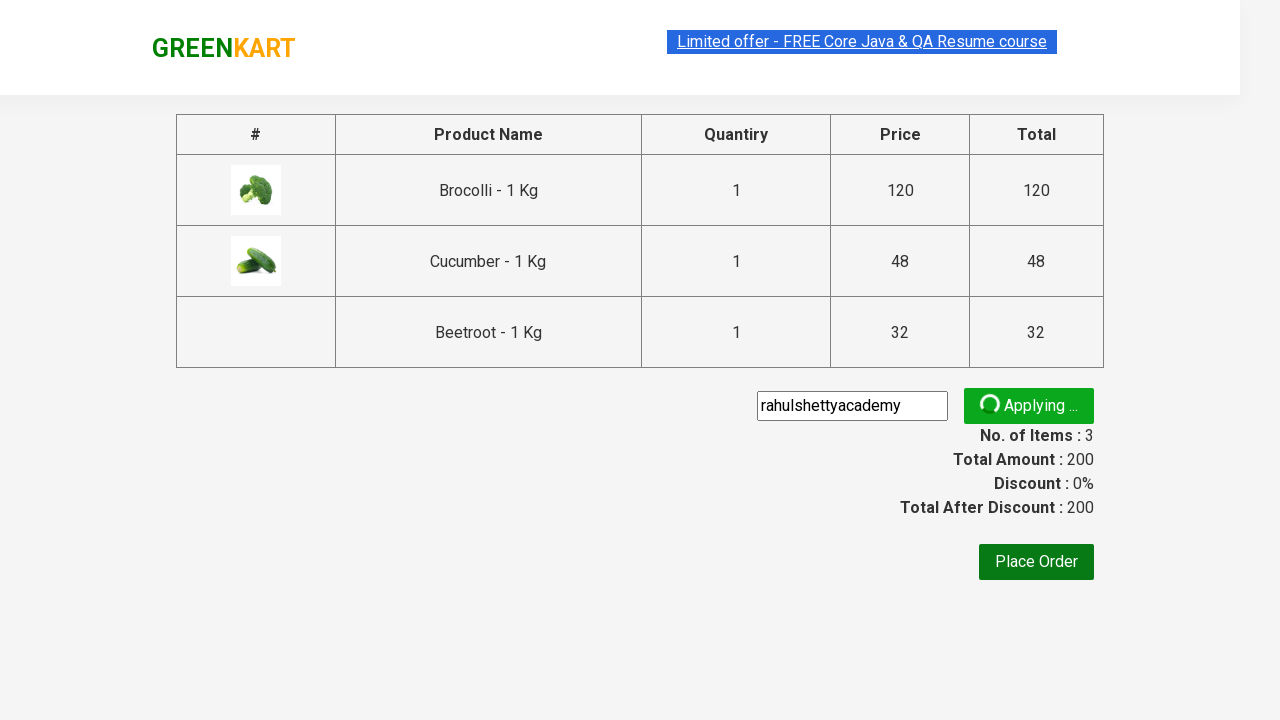

Promo code successfully applied - confirmation message appeared
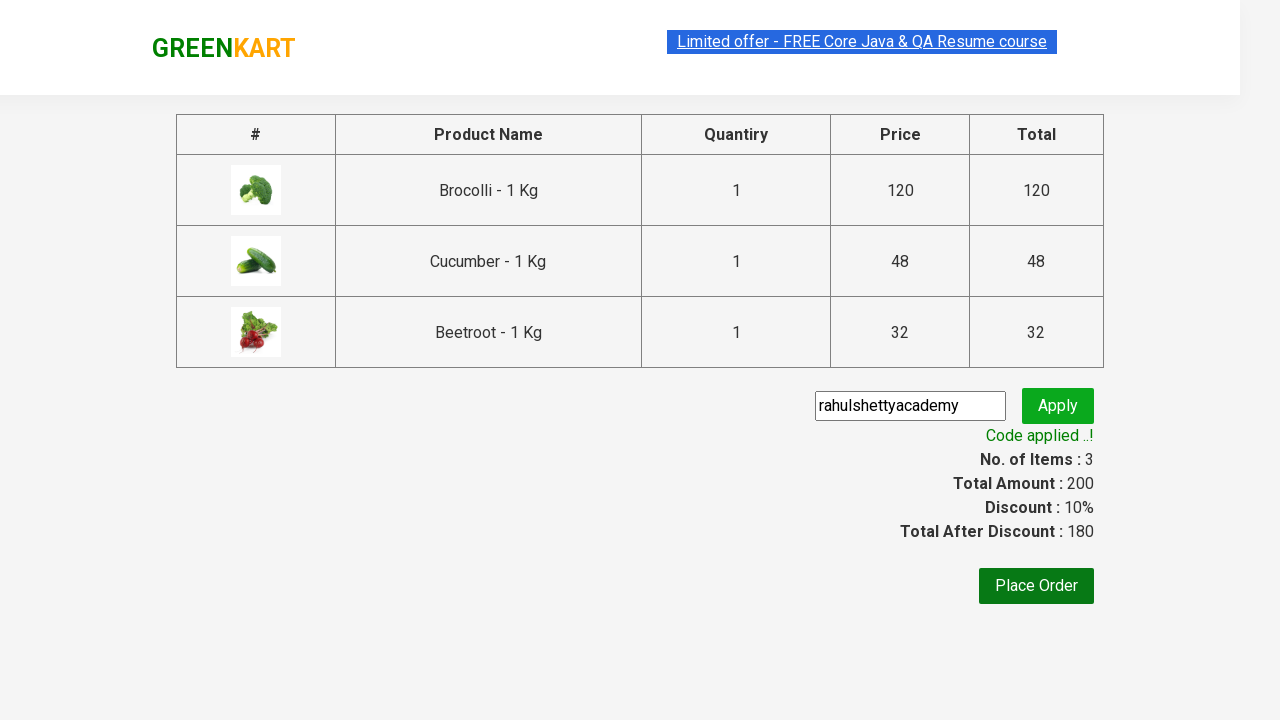

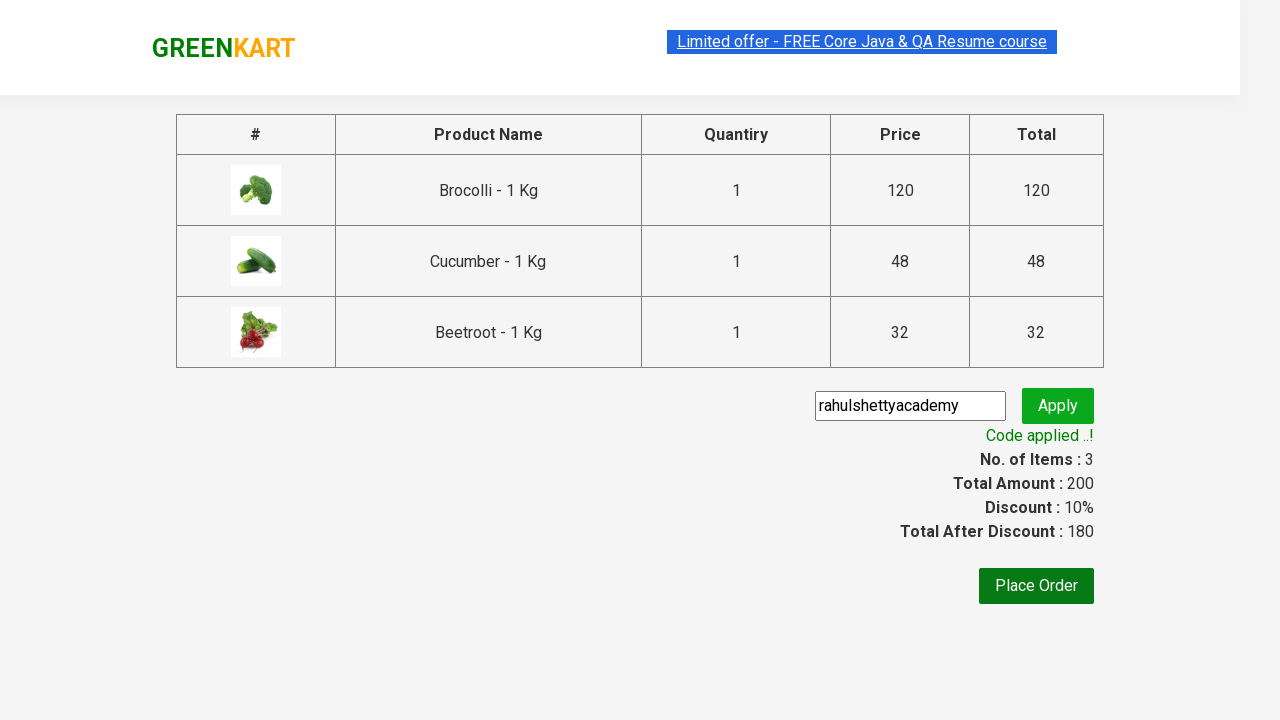